Tests radio button interaction on DemoQA by clicking the "Yes" radio button and verifying its selection state

Starting URL: https://demoqa.com/radio-button

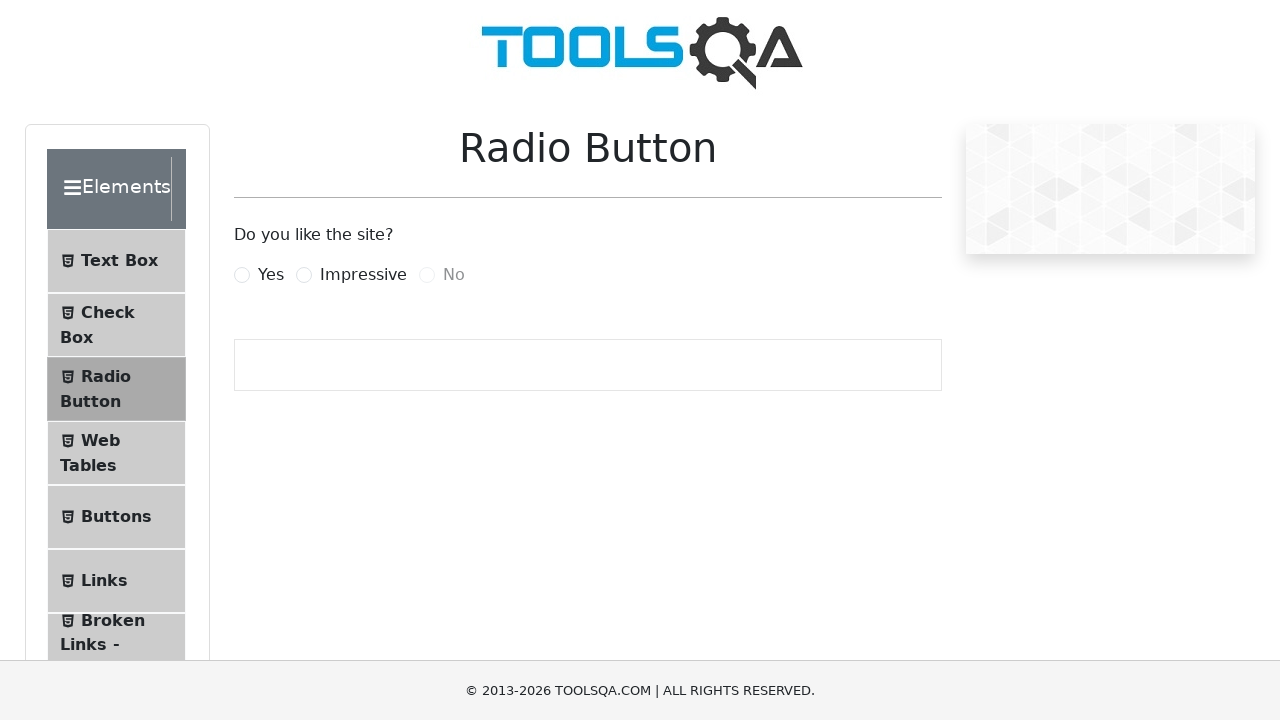

Waited for 'Yes' radio button label to be present
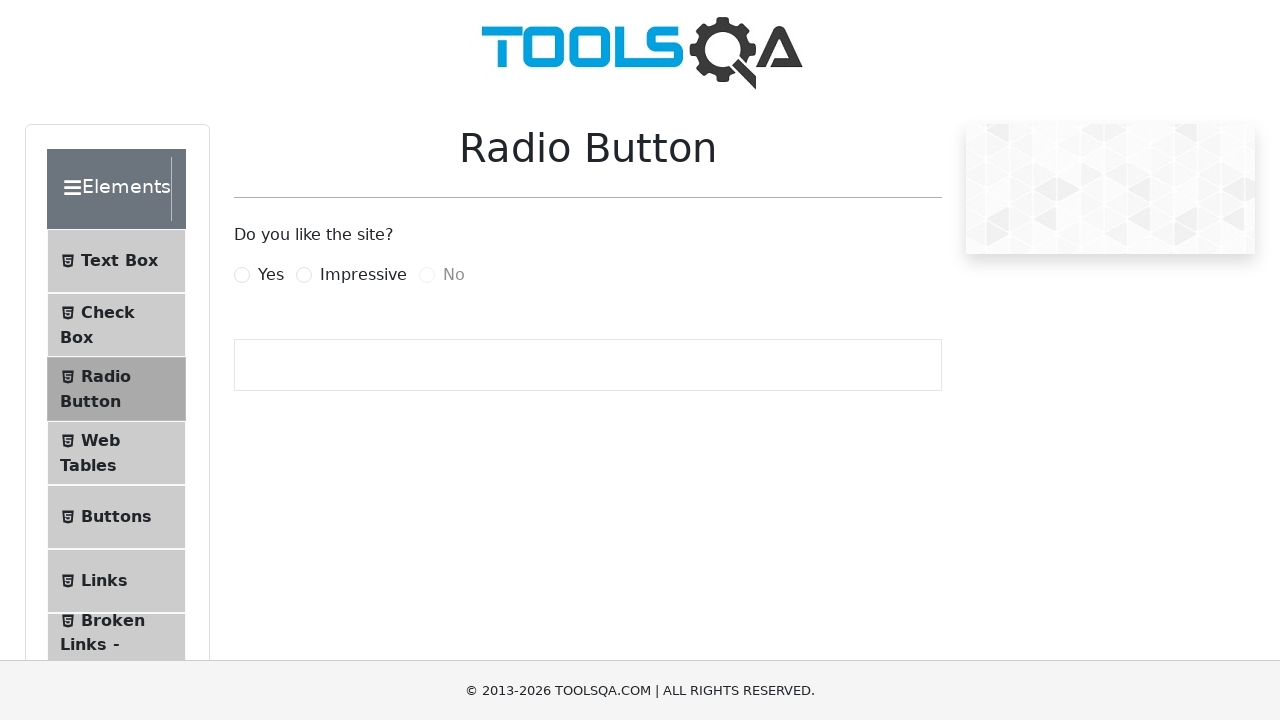

Located the Yes radio button element
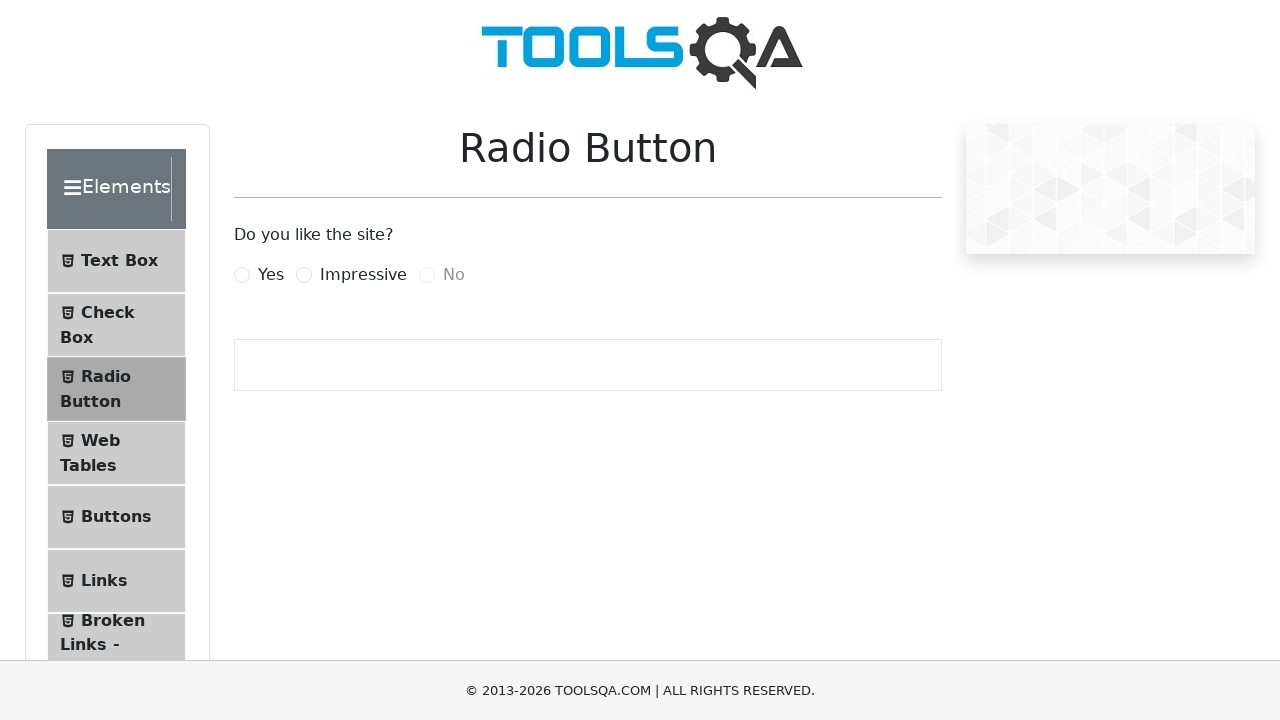

Clicked the 'Yes' radio button label to select it at (271, 275) on xpath=//label[text()='Yes']
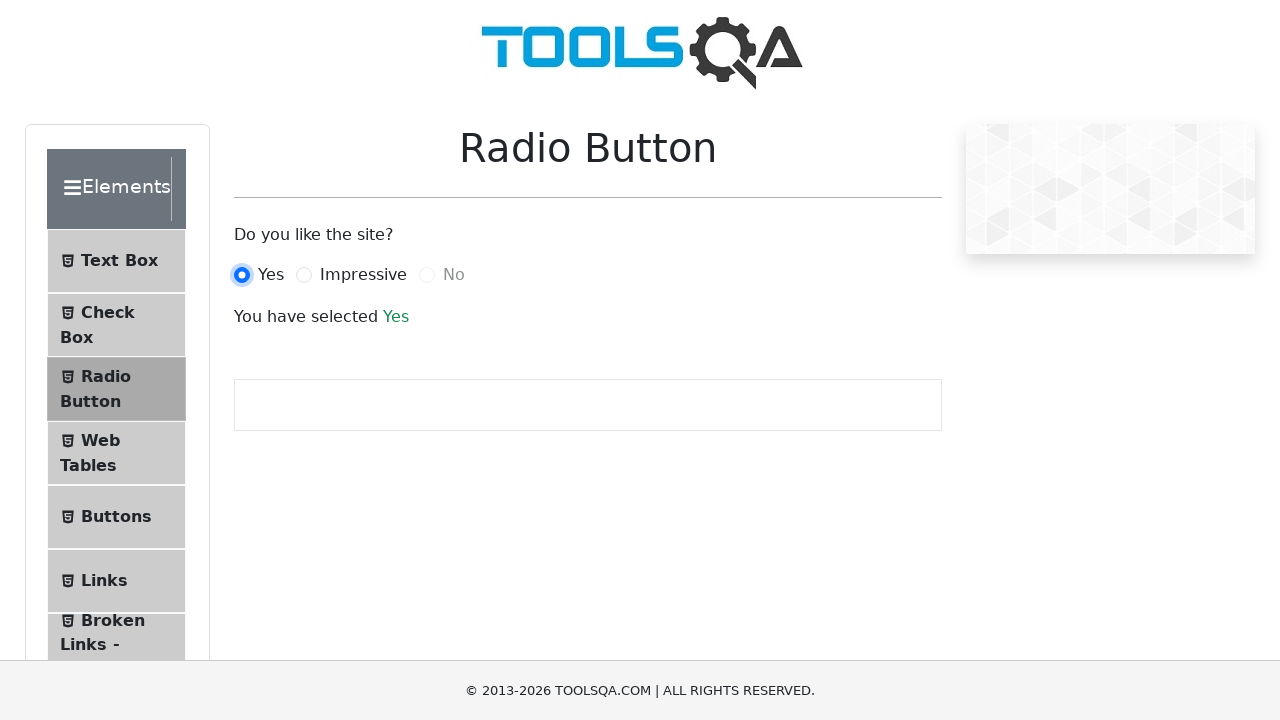

Verified that the Yes radio button is now selected
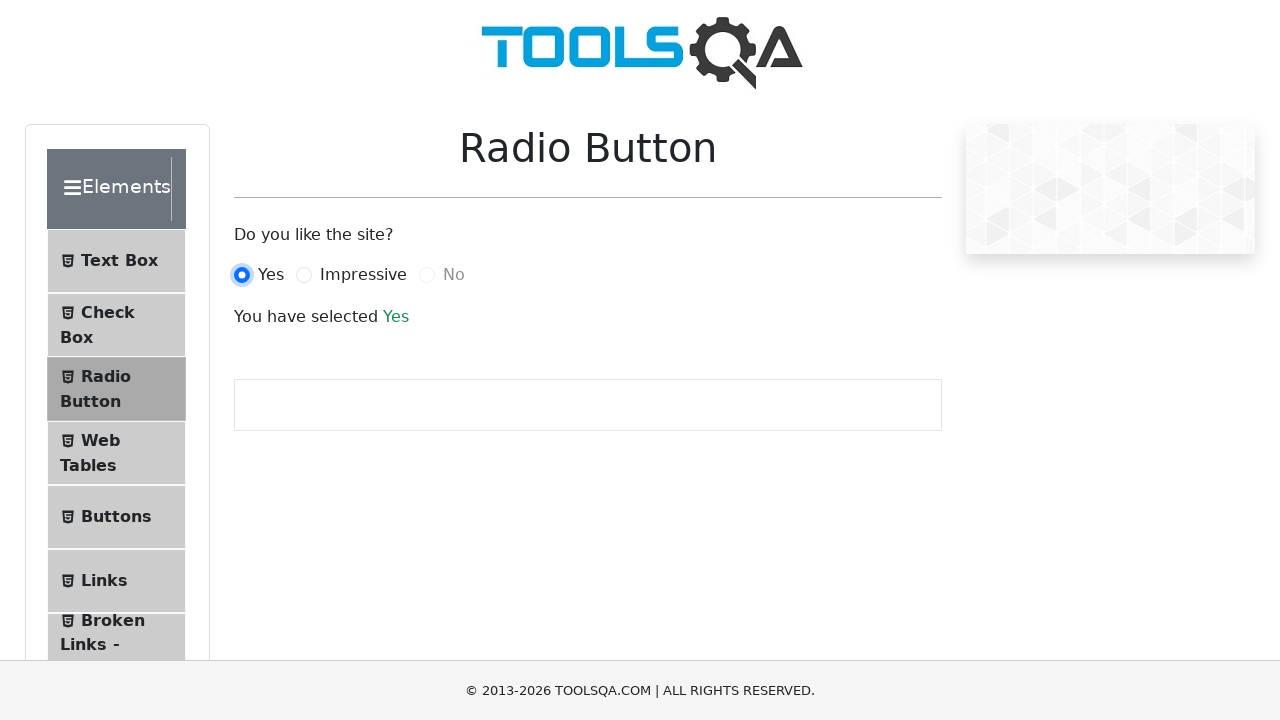

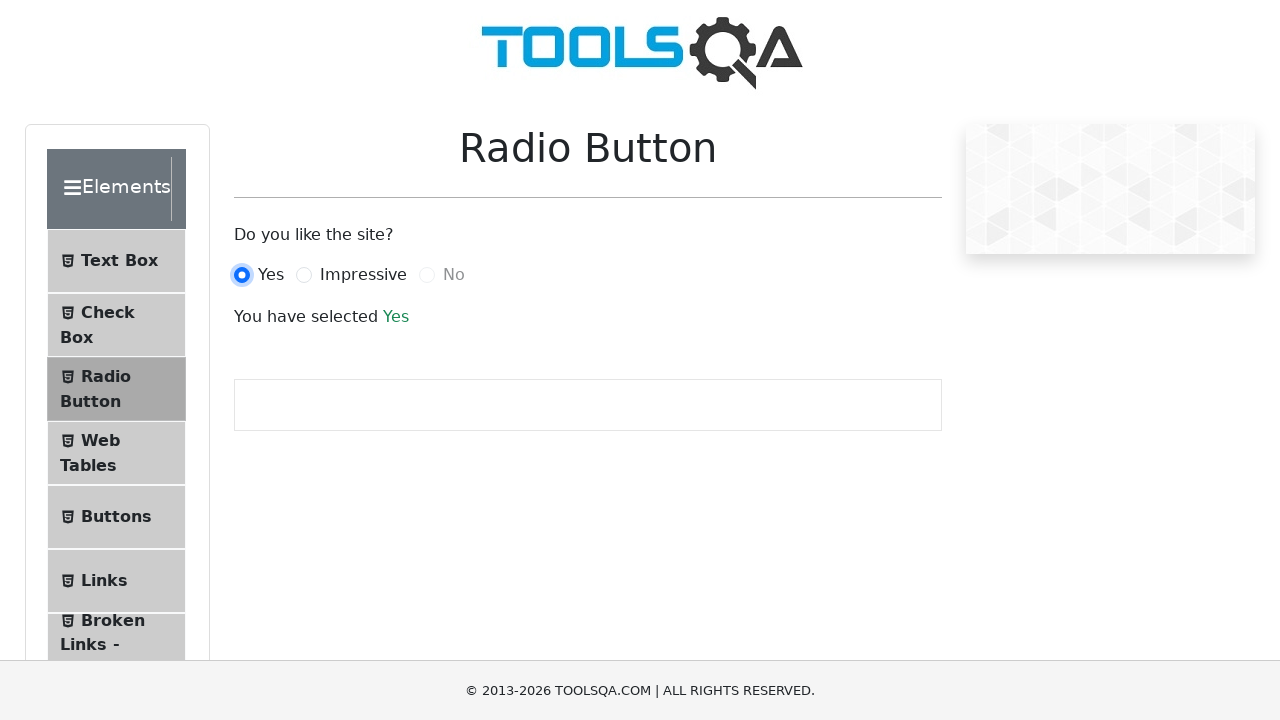